Tests the context click (right-click) functionality on a link element on a test page

Starting URL: https://omayo.blogspot.com/p/page3.html

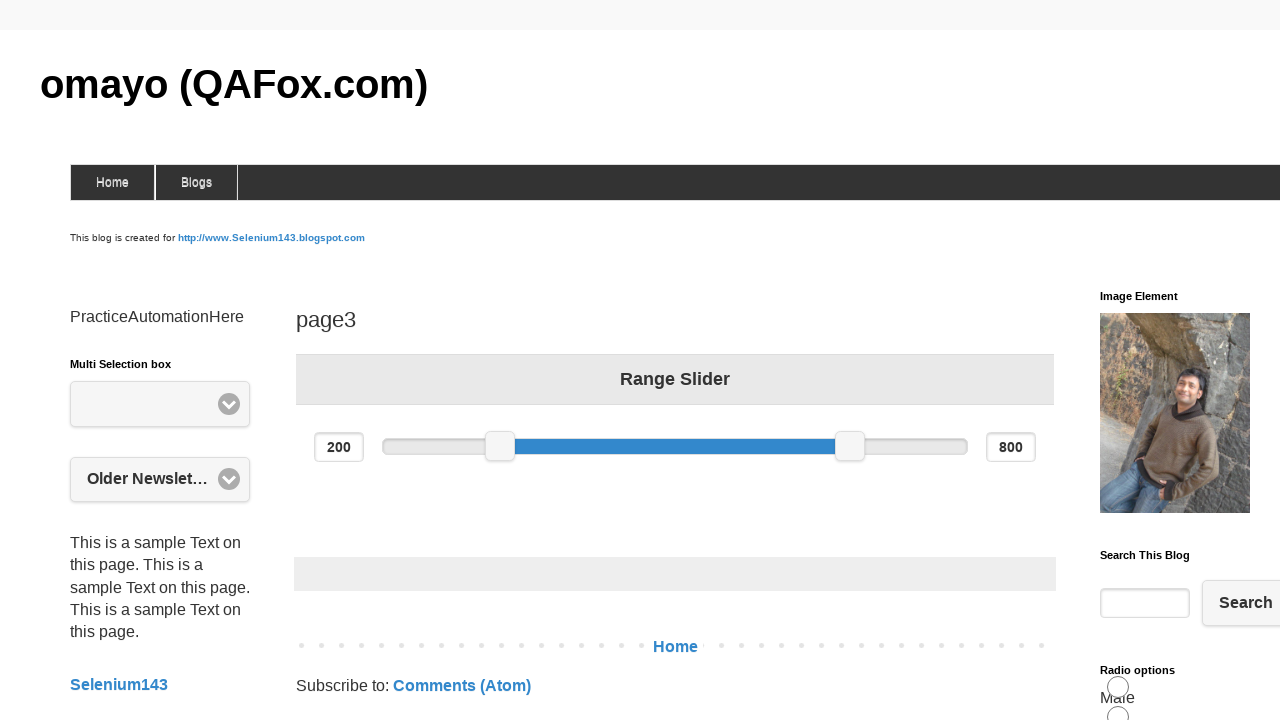

Navigated to test page https://omayo.blogspot.com/p/page3.html
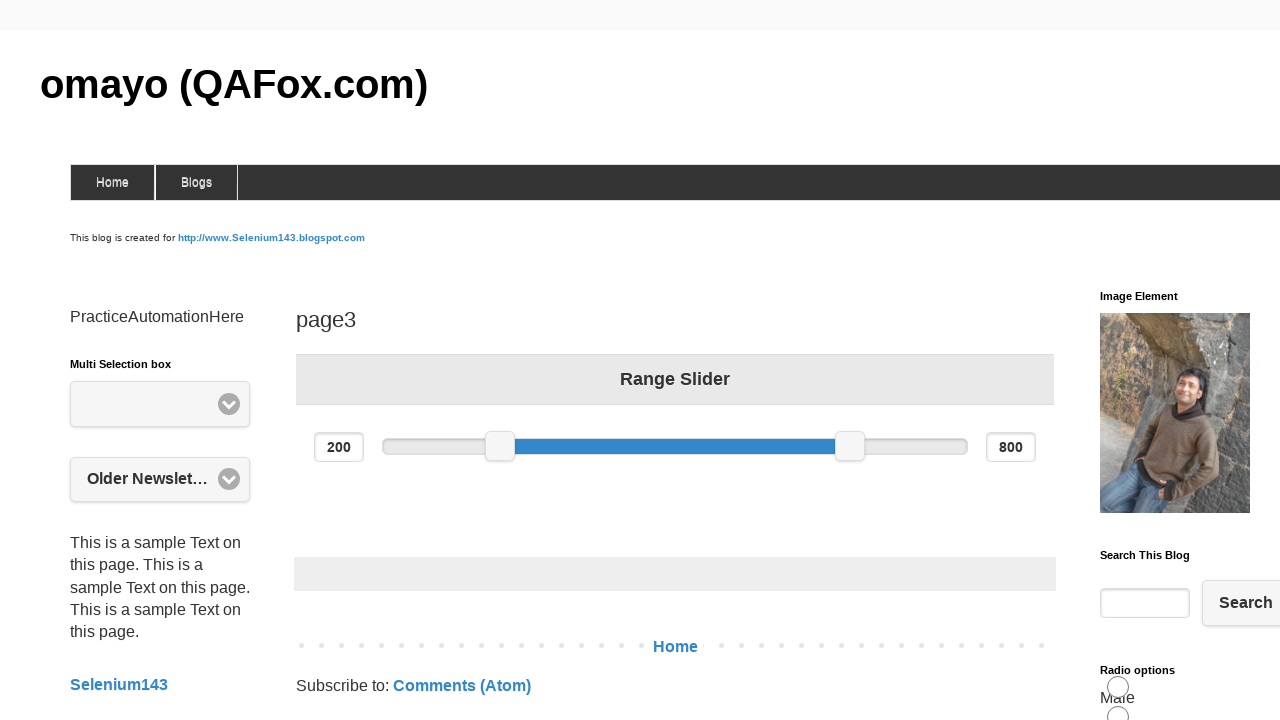

Located link element with ID 'link1'
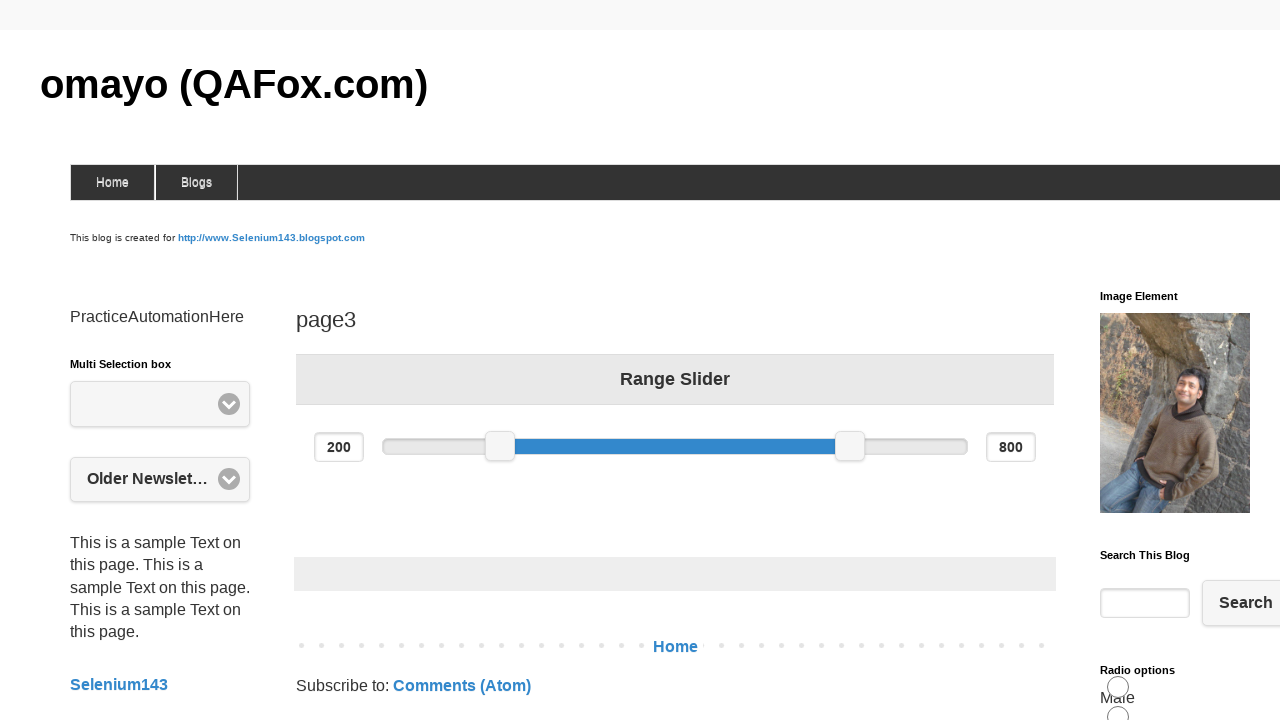

Performed right-click (context click) on the link element at (119, 684) on #link1
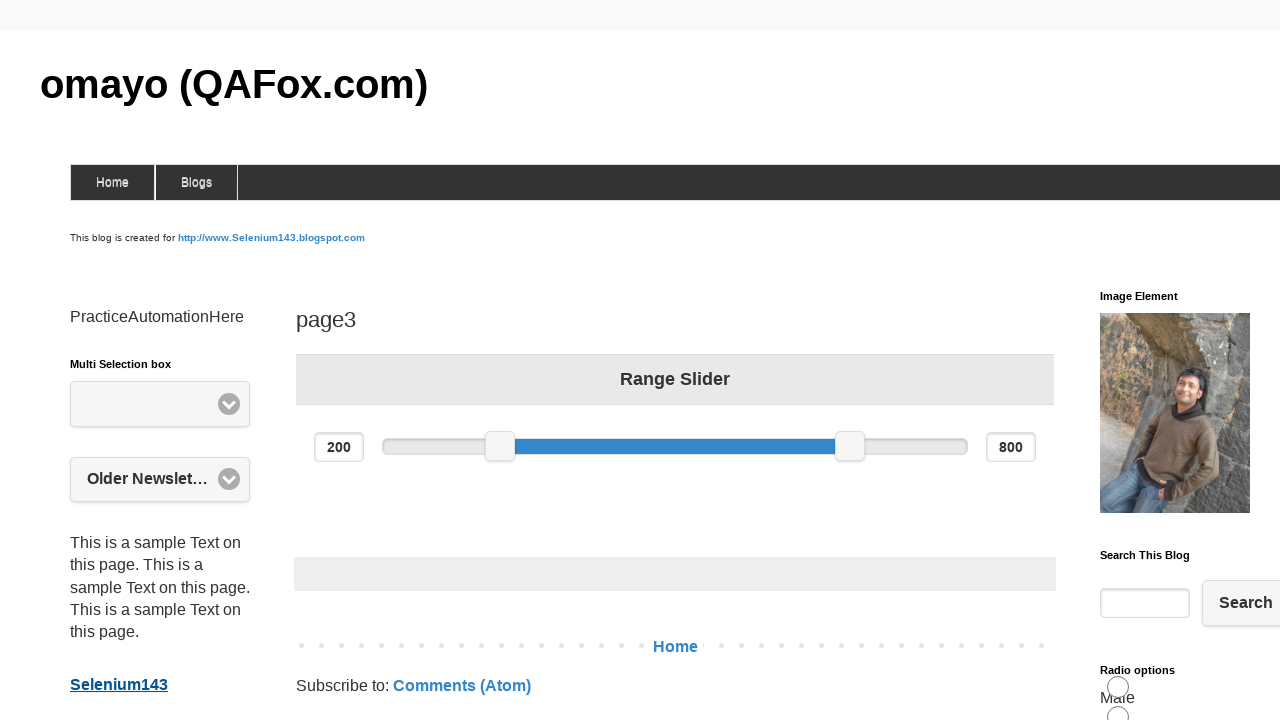

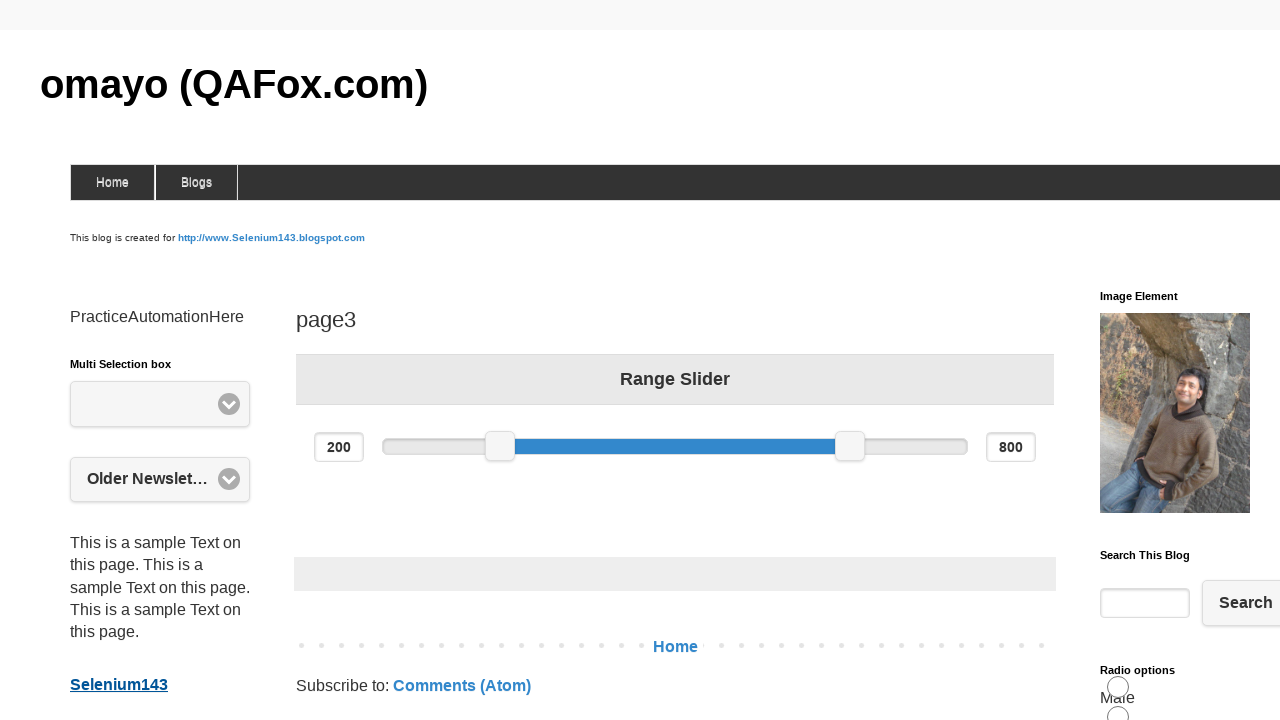